Tests textbox interactions on a Selenium practice website by navigating through menus, filling text fields, clearing text, checking element states, and testing browser navigation controls (forward, back, refresh).

Starting URL: https://www.leafground.com/dashboard.xhtml

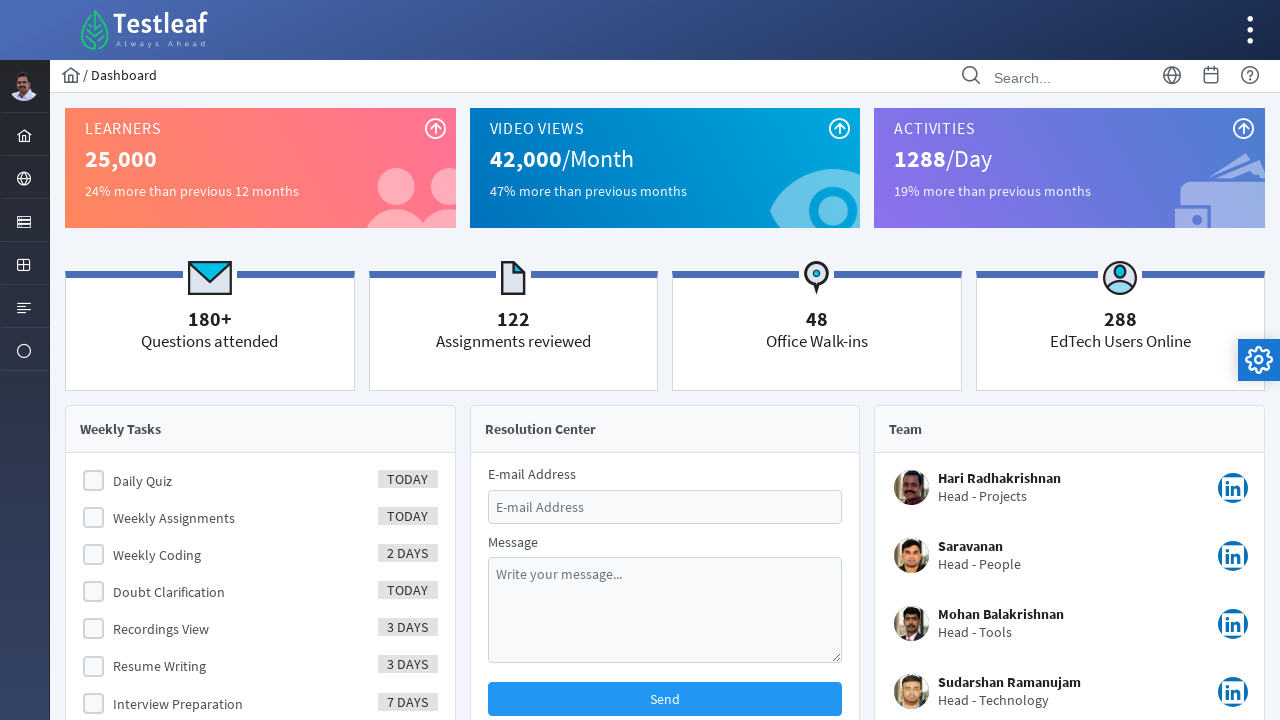

Clicked menu element to expand at (24, 220) on xpath=//*[@id='menuform:j_idt40']/a
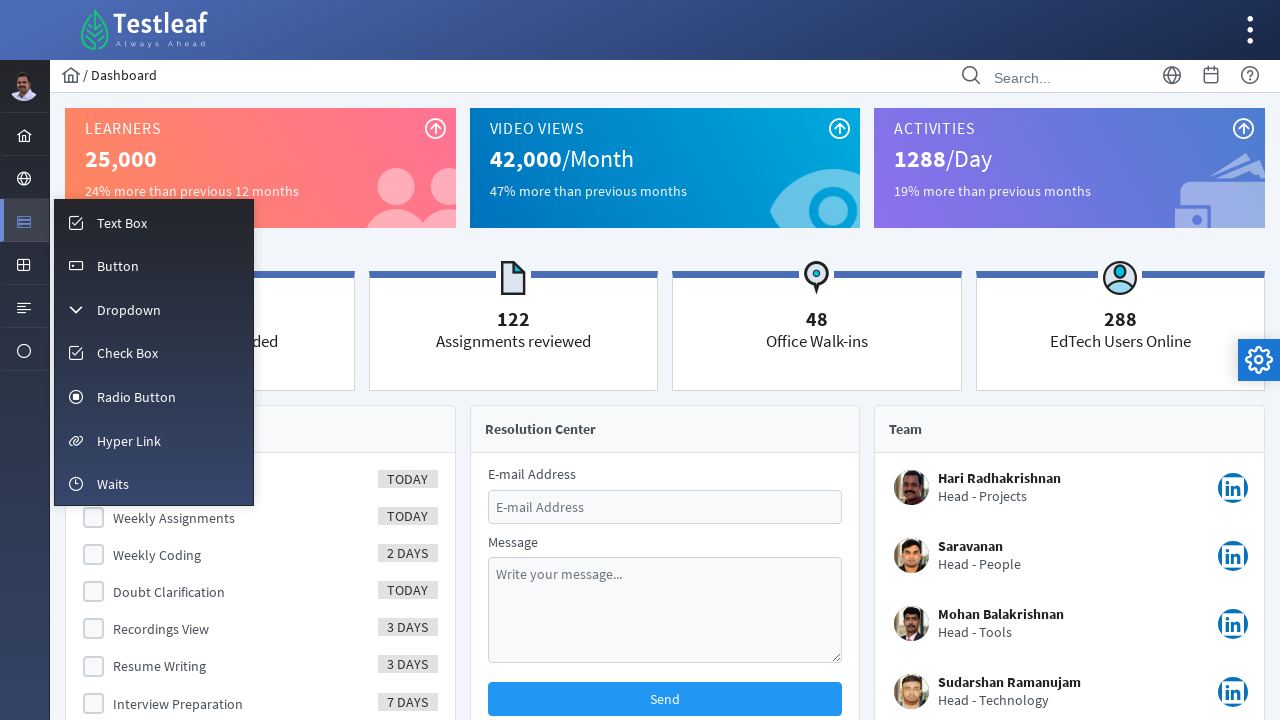

Clicked Input menu item at (122, 223) on xpath=//*[@id='menuform:m_input']/a/span
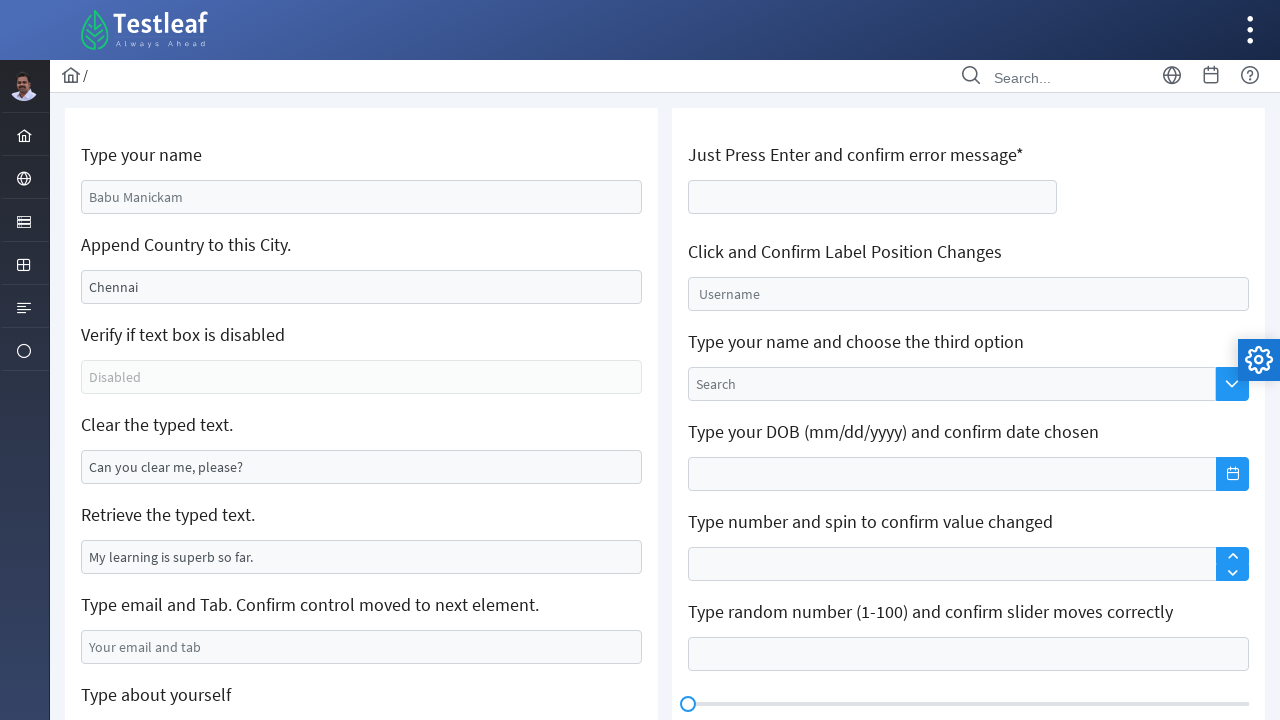

Filled name textbox with 'sudharshan' on input[name='j_idt88:name']
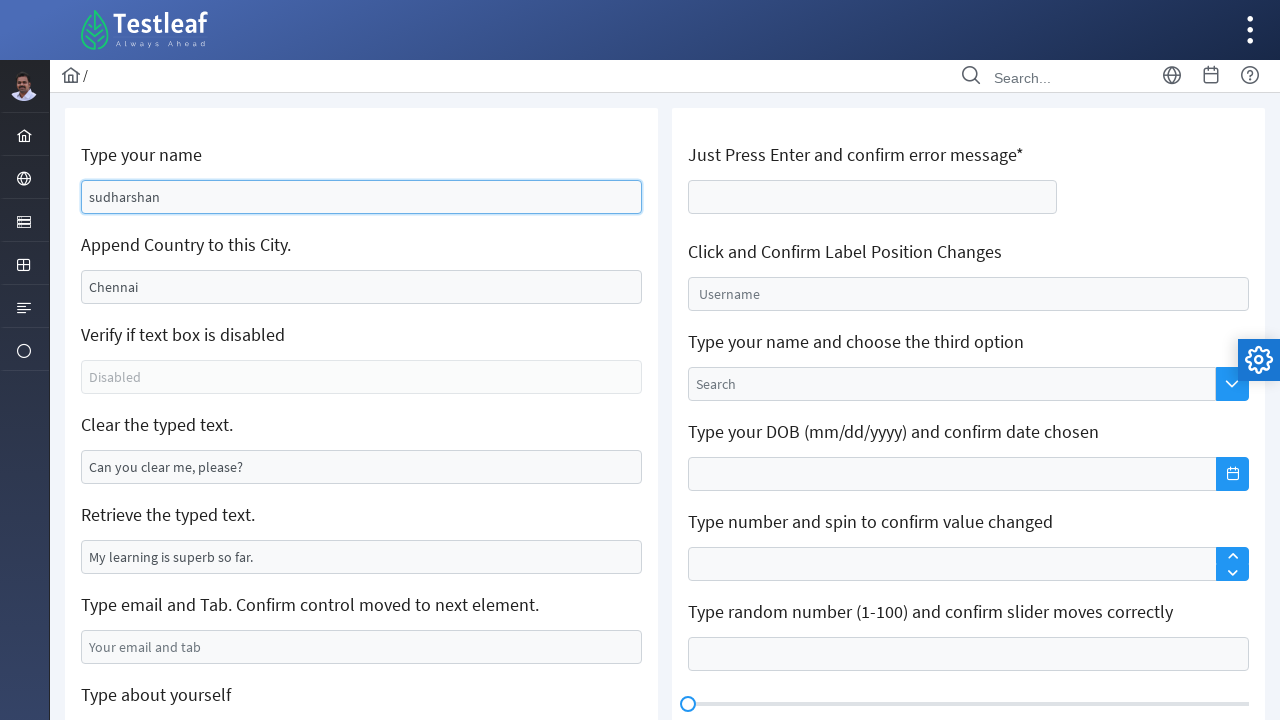

Filled append textbox with 'chennai' on #j_idt88\:j_idt91
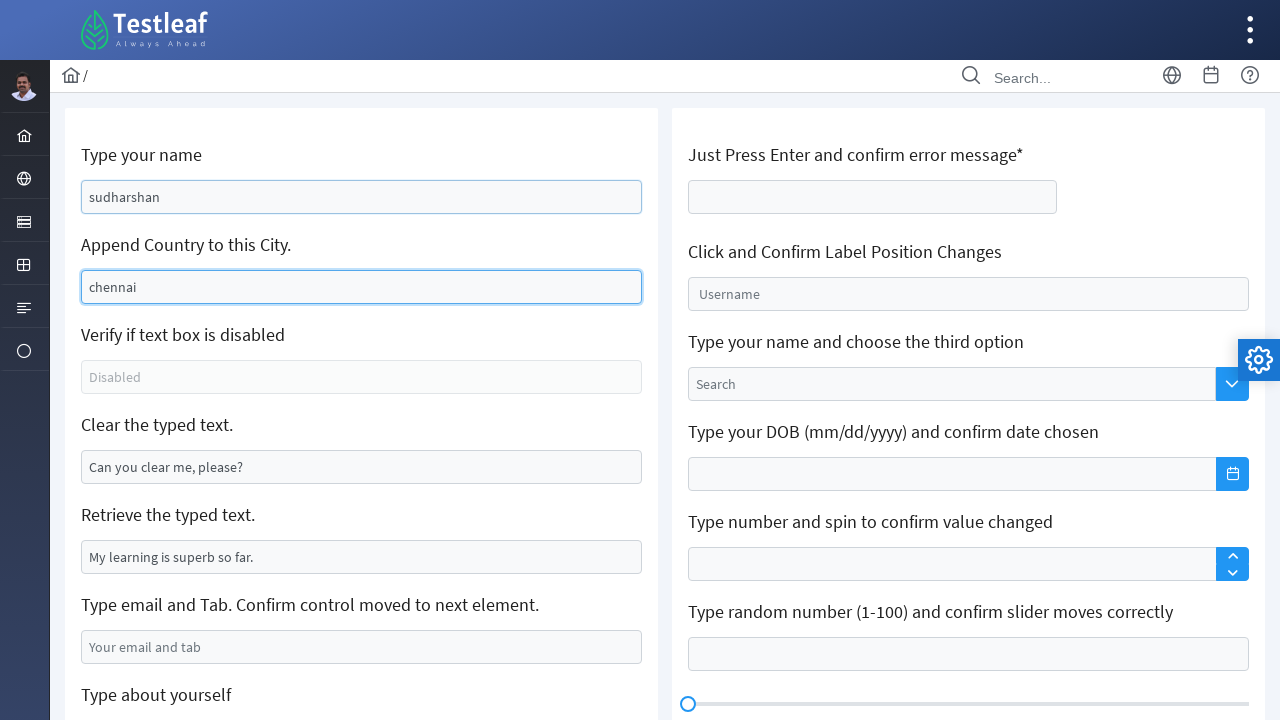

Checked if disabled box is enabled
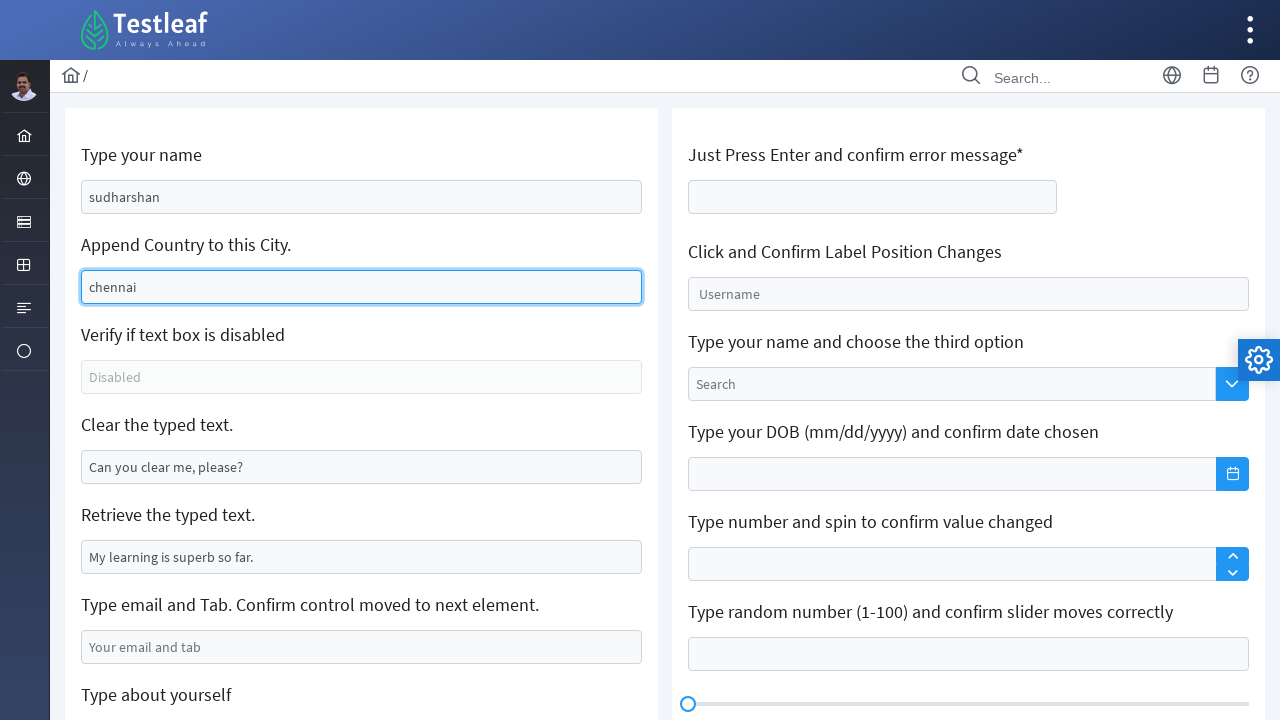

Cleared text from the clear text box on input[name='j_idt88:j_idt95']
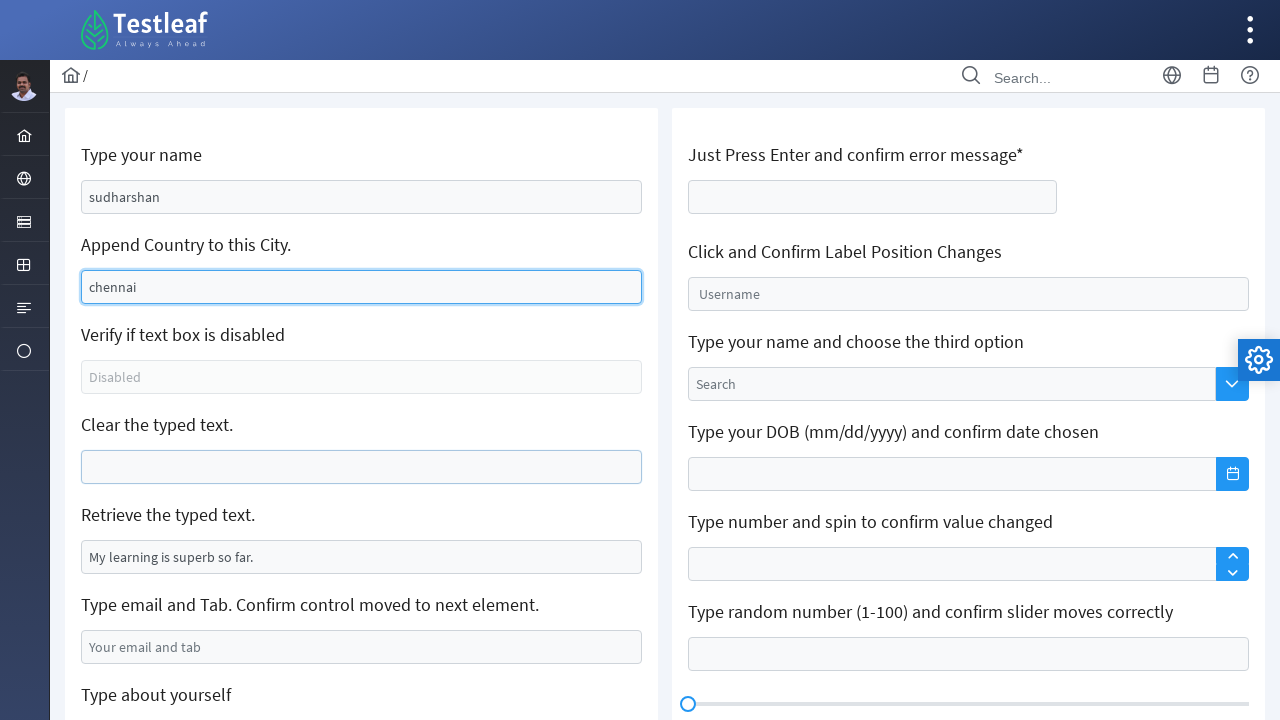

Retrieved attribute value from retrieve element
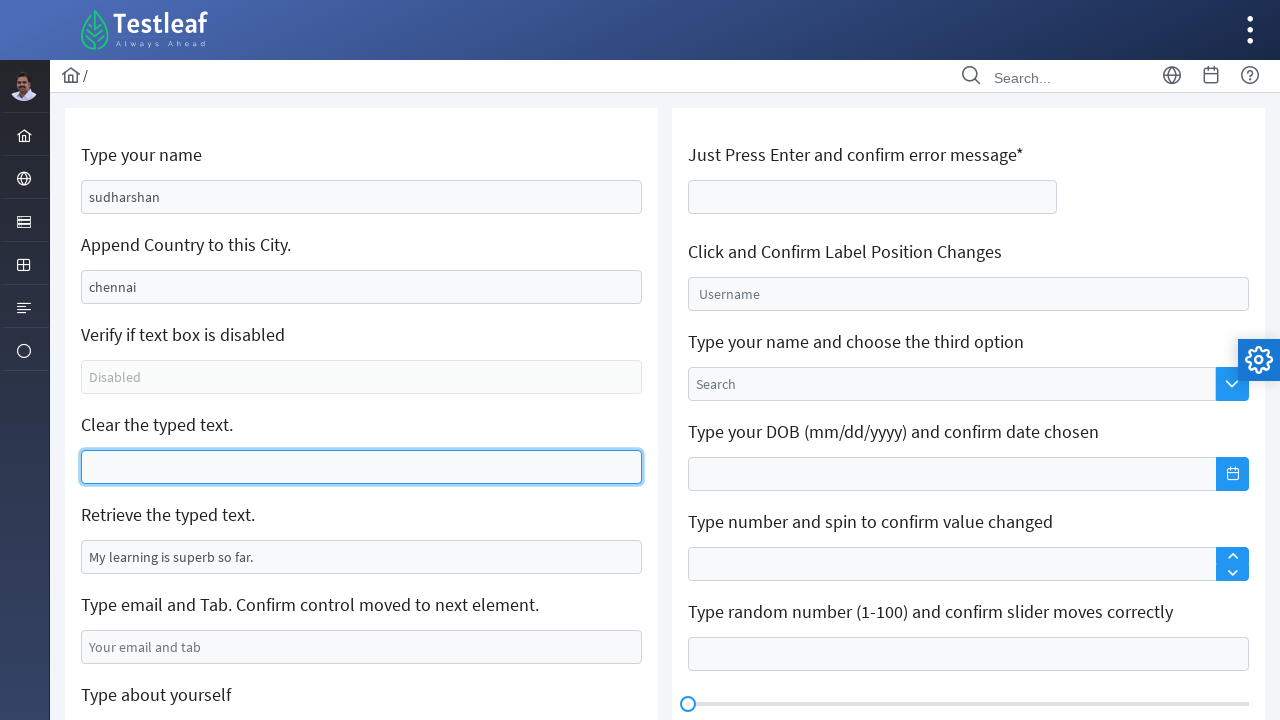

Navigated to input page directly
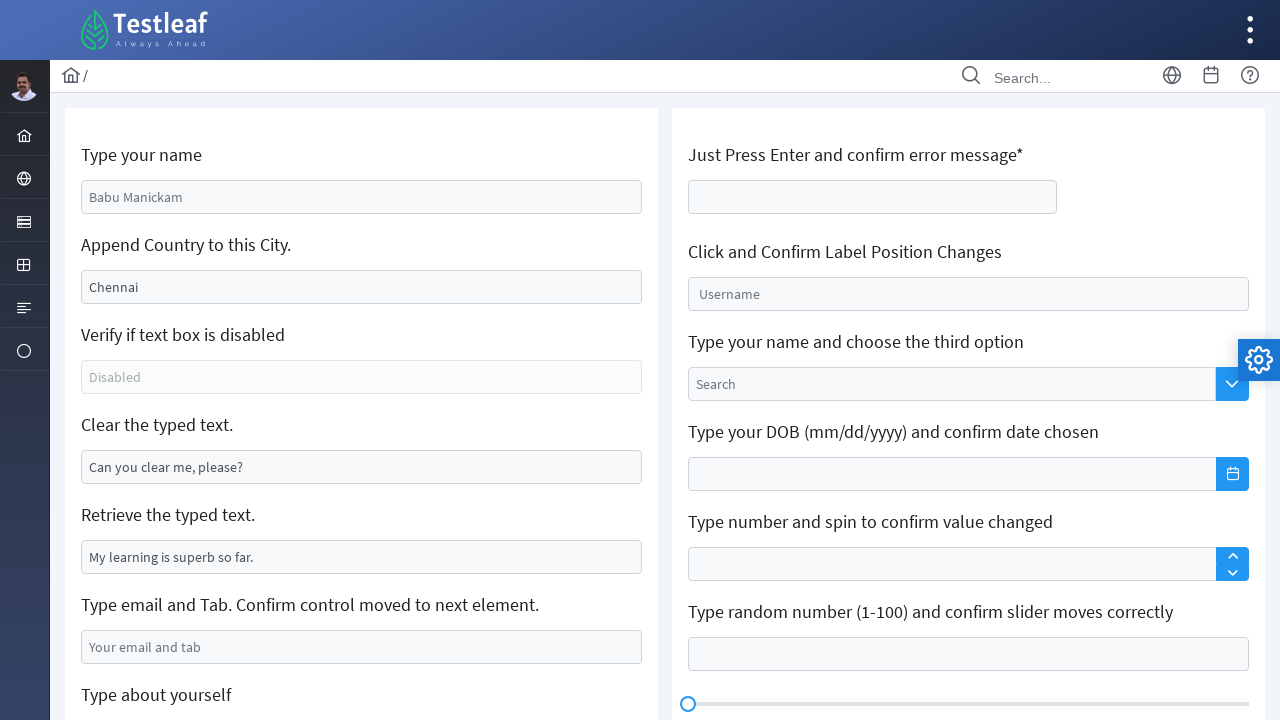

Waited for page to load (3 seconds)
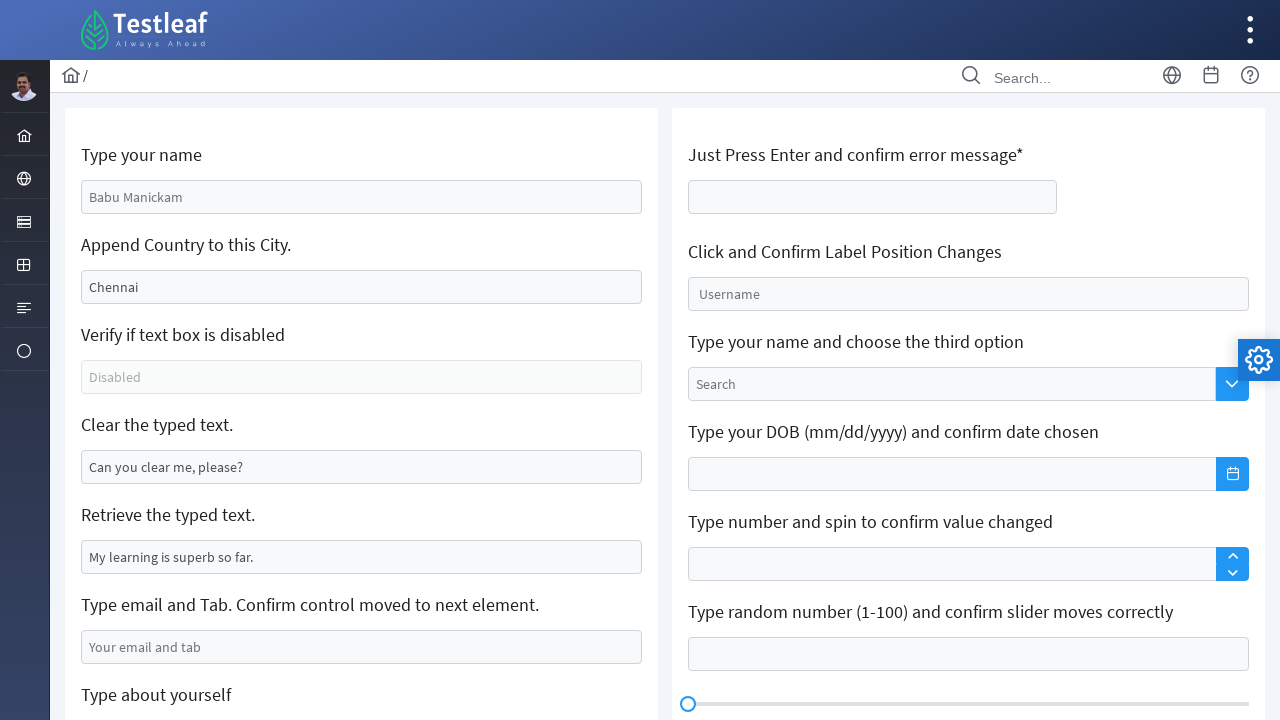

Navigated forward in browser history
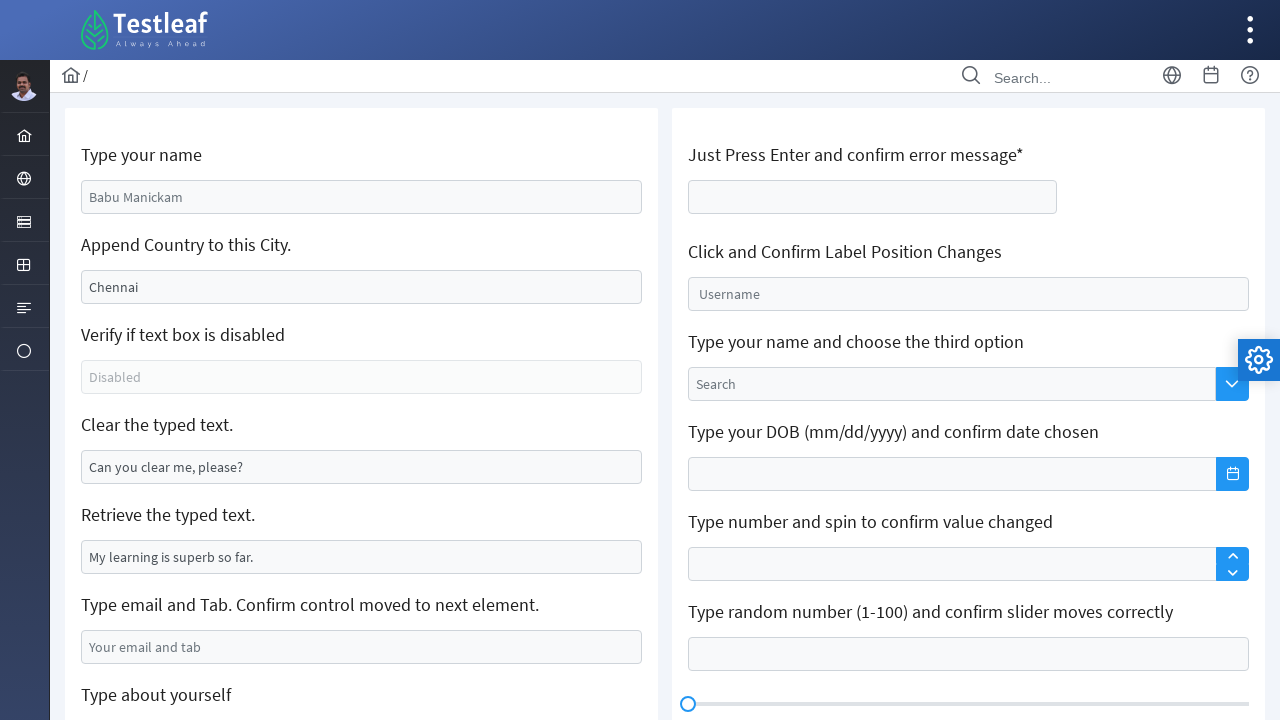

Navigated back in browser history
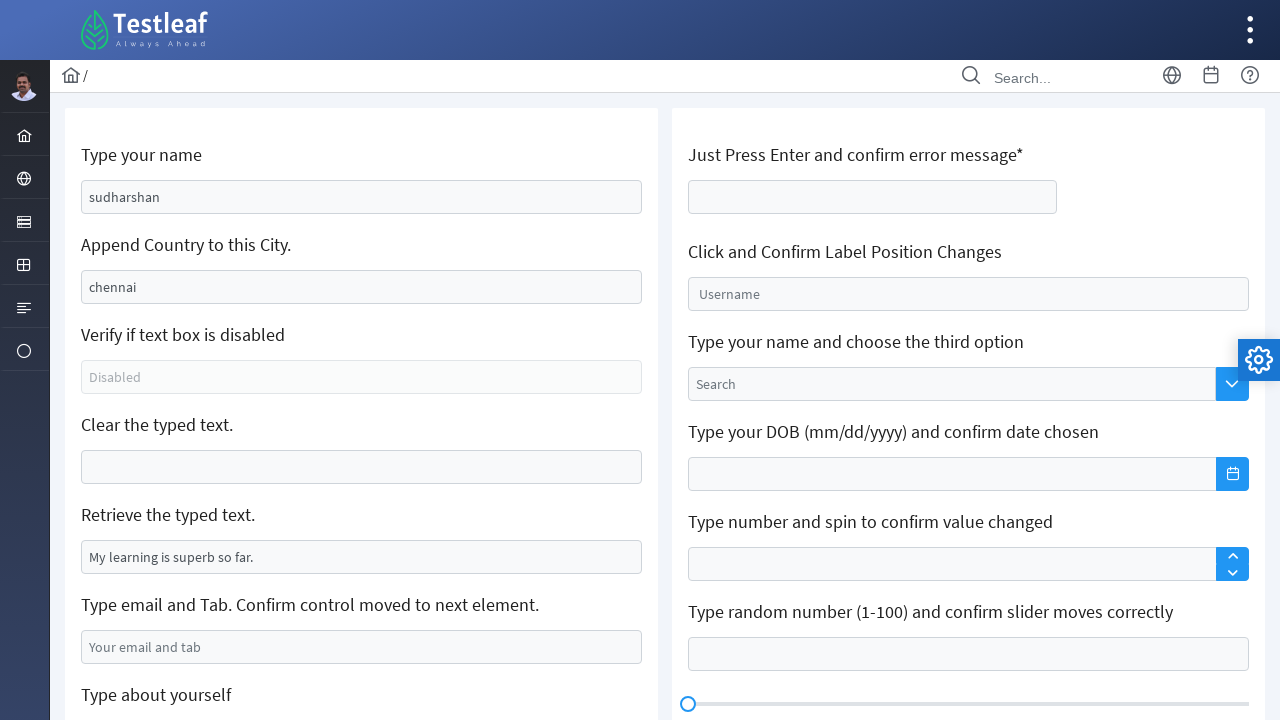

Refreshed the page
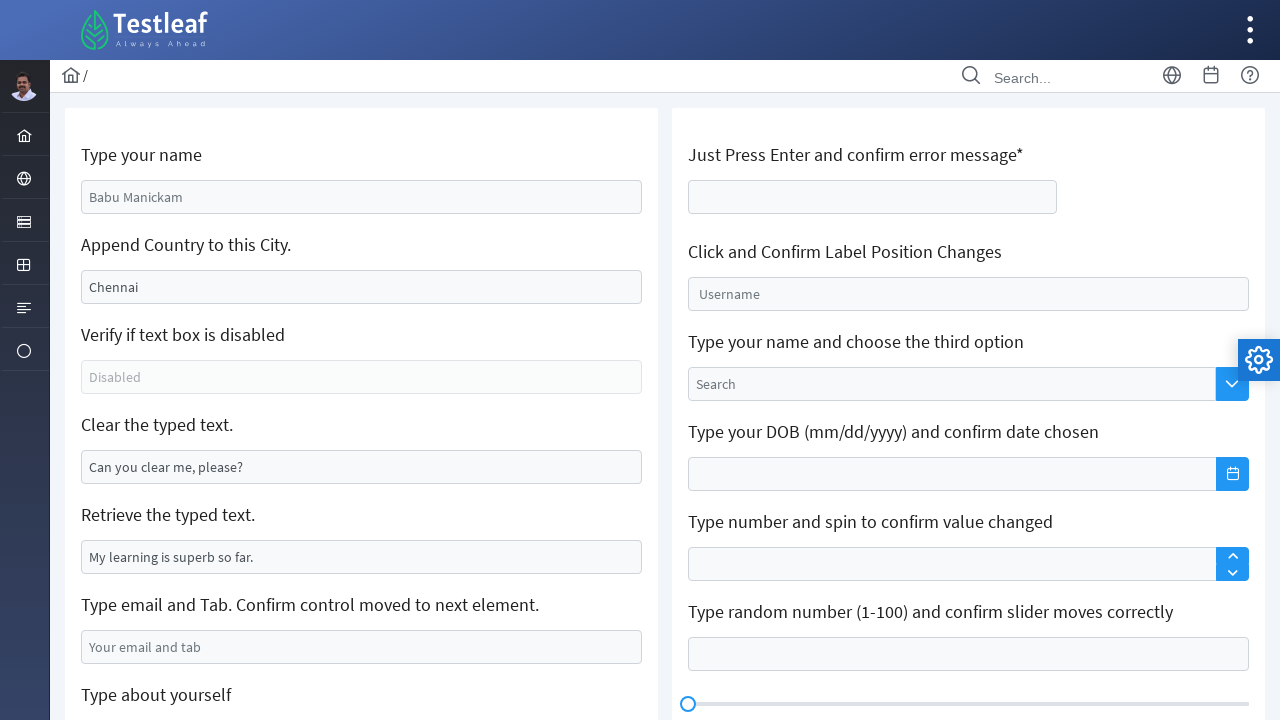

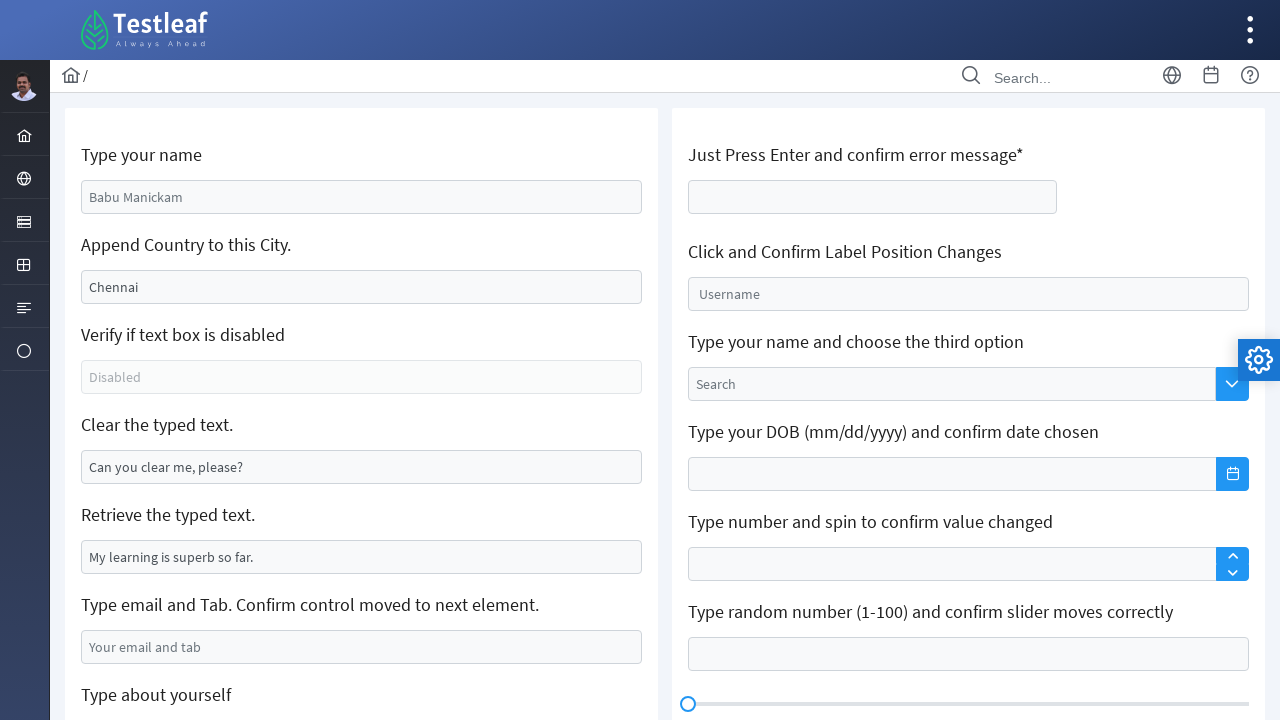